Tests that font size settings persist across multiple browser sessions by checking the font size slider value in the personal settings page

Starting URL: https://hkbus.app/en/

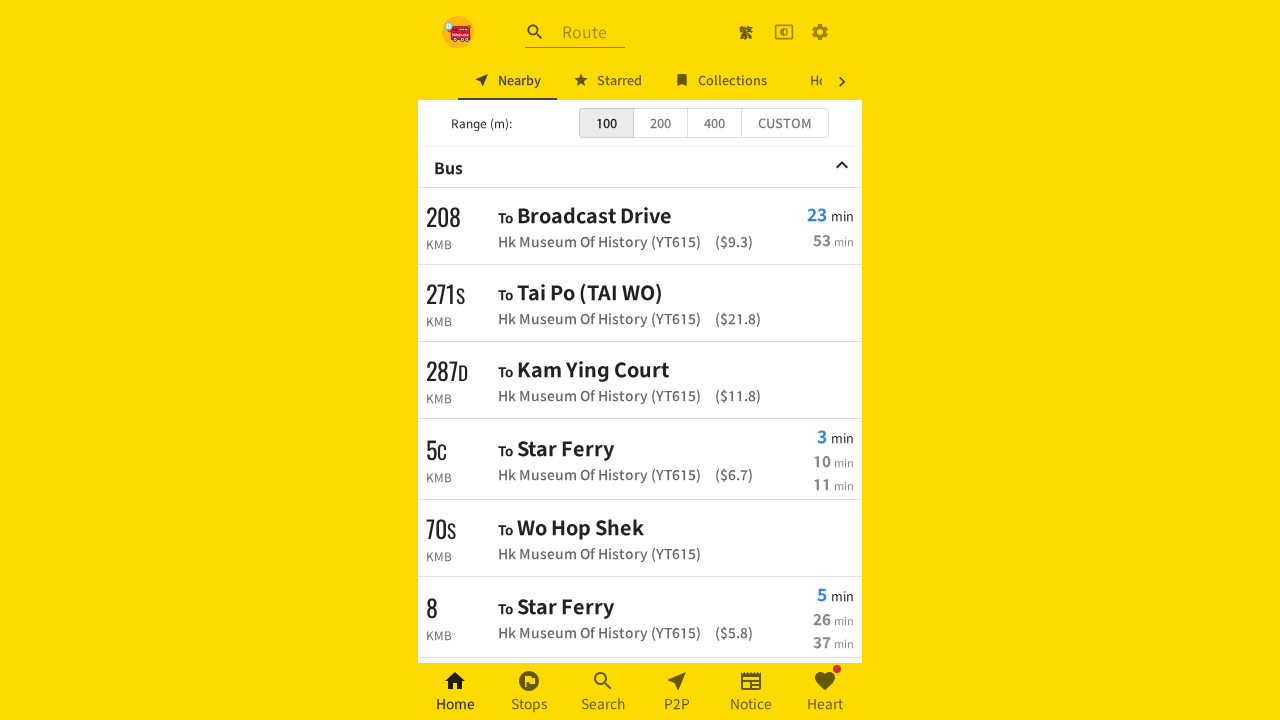

Clicked settings button to open menu at (820, 32) on xpath=//a[contains(@class,'MuiButtonBase-root MuiIconButton-root')]
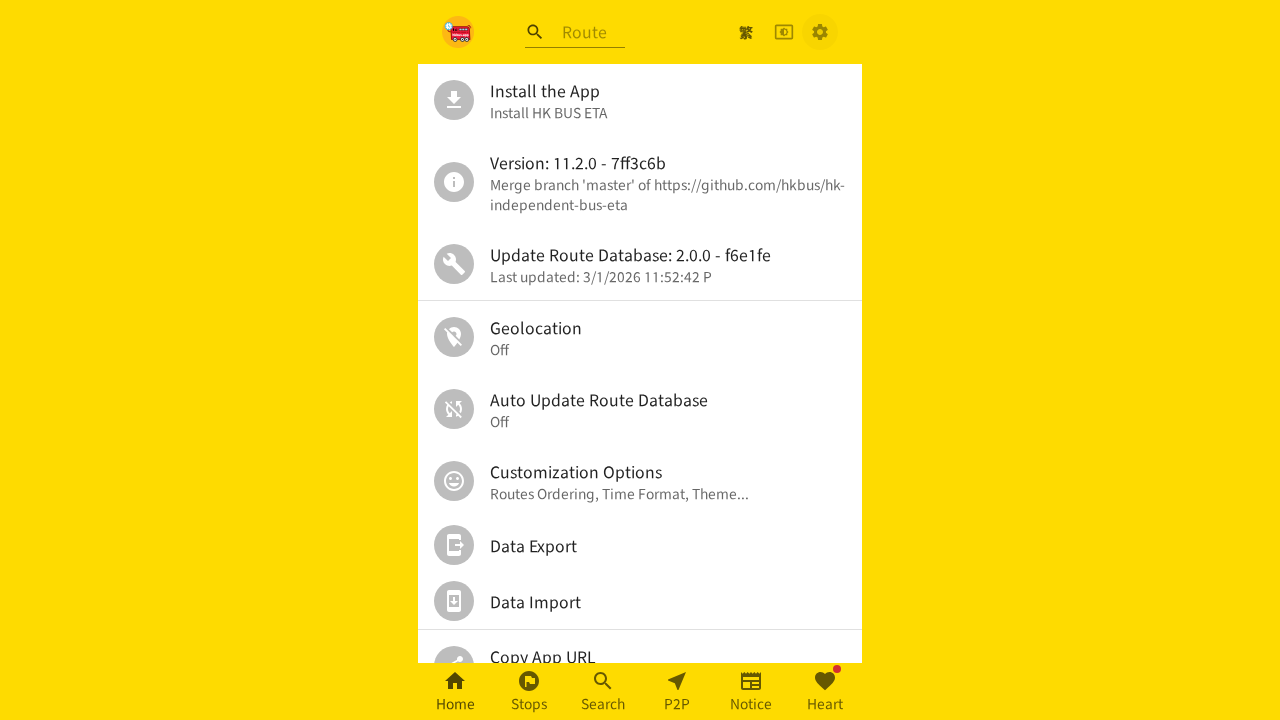

Waited 2000ms for settings menu to load
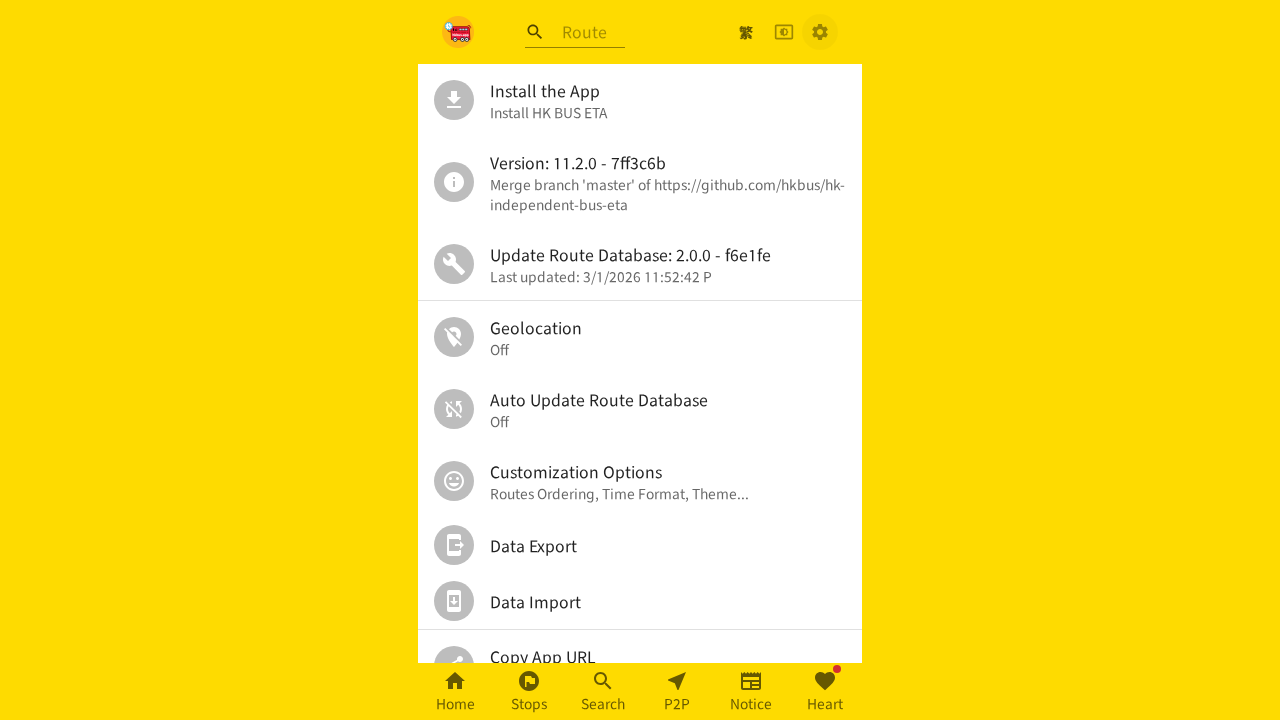

Clicked on personal settings menu item at (640, 481) on xpath=//*[@id='root']/div/div[2]/div/ul/div[6]
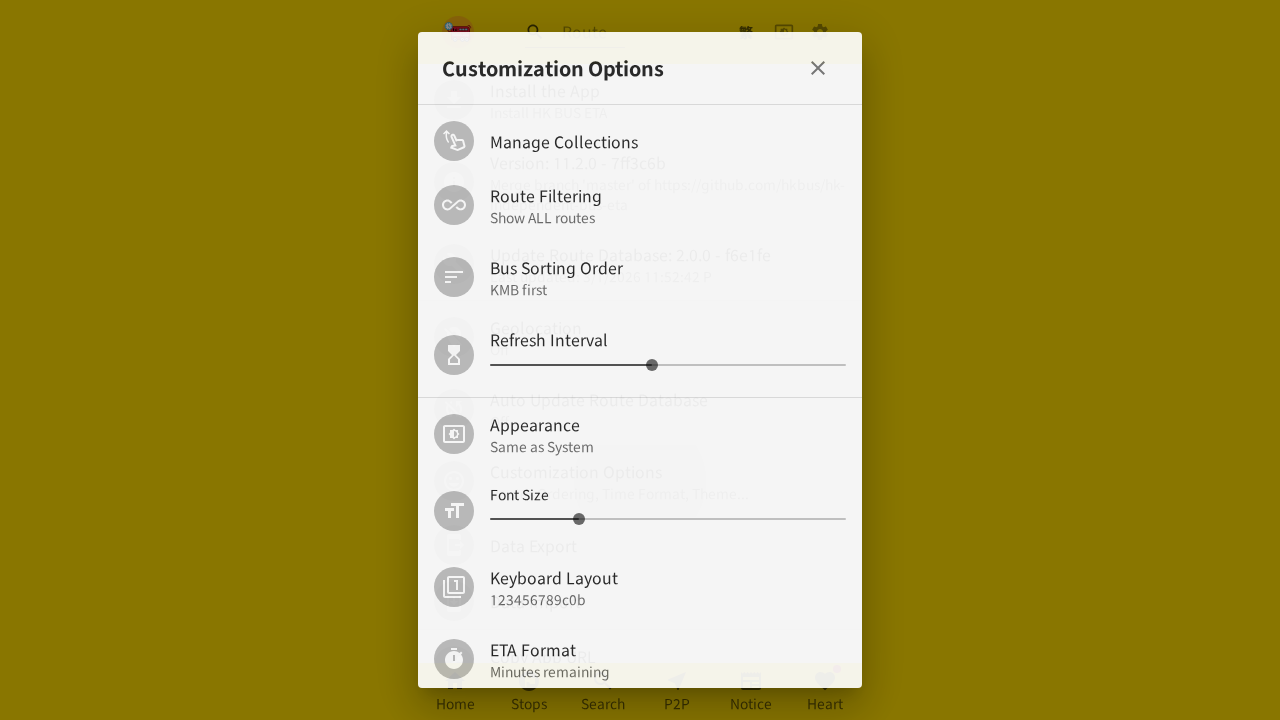

Waited 2000ms for personal settings page to load
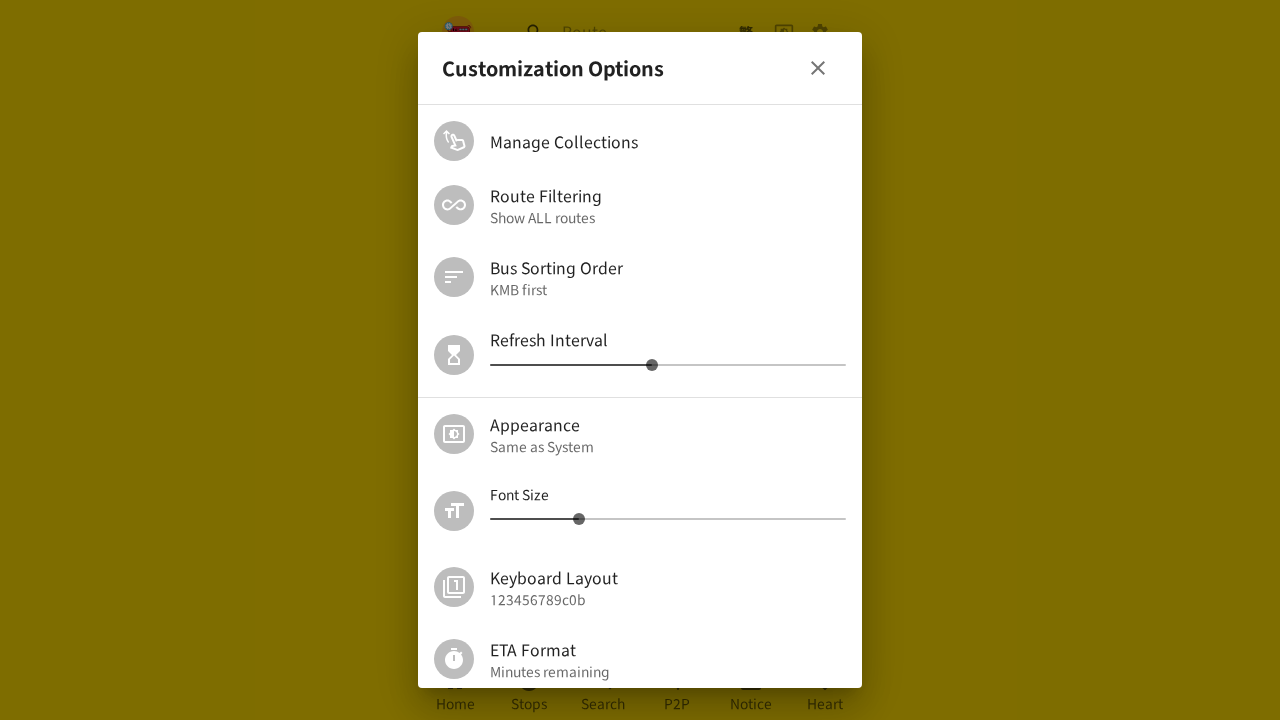

Retrieved initial font size slider value: 14
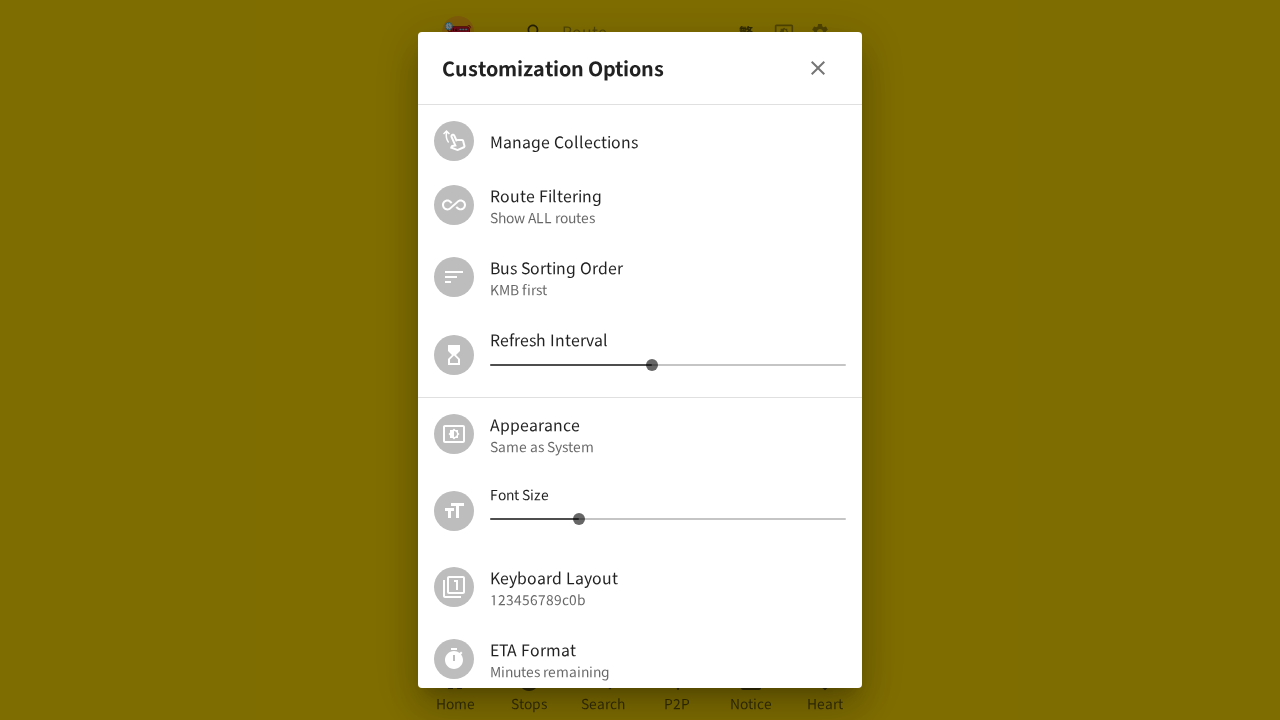

Opened new browser page (iteration 1)
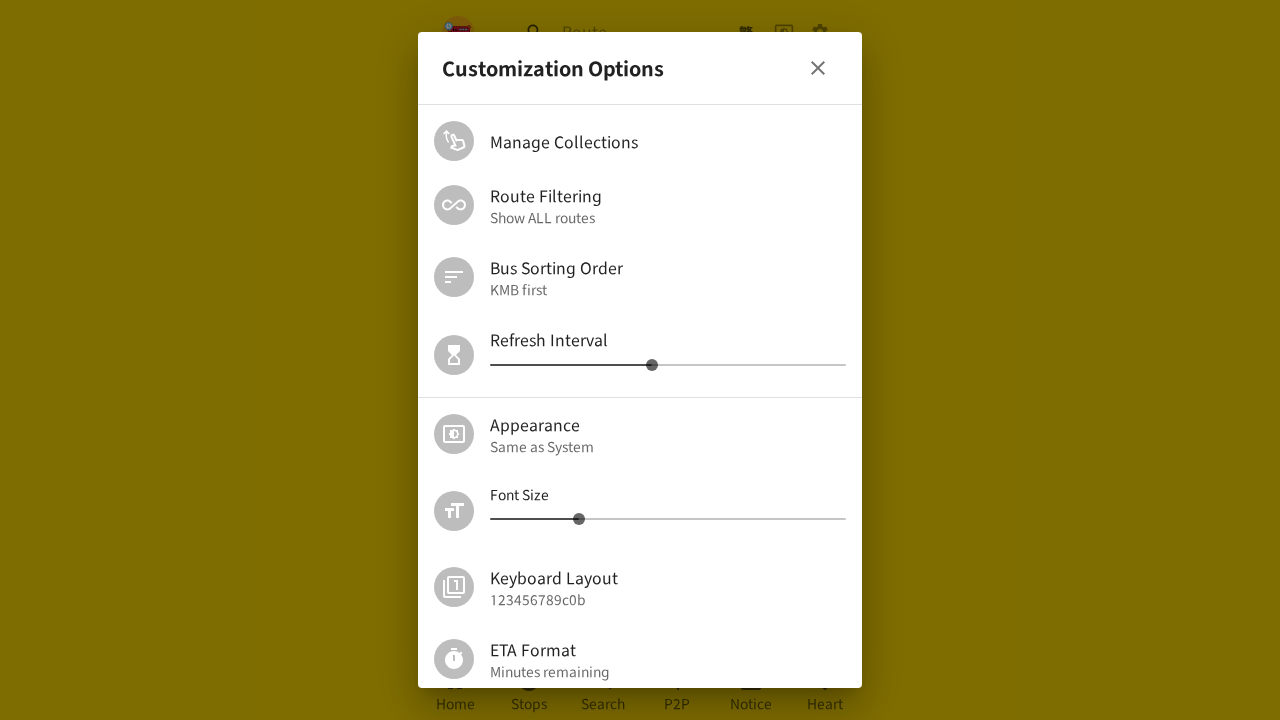

Navigated to https://hkbus.app/en/ in new page (iteration 1)
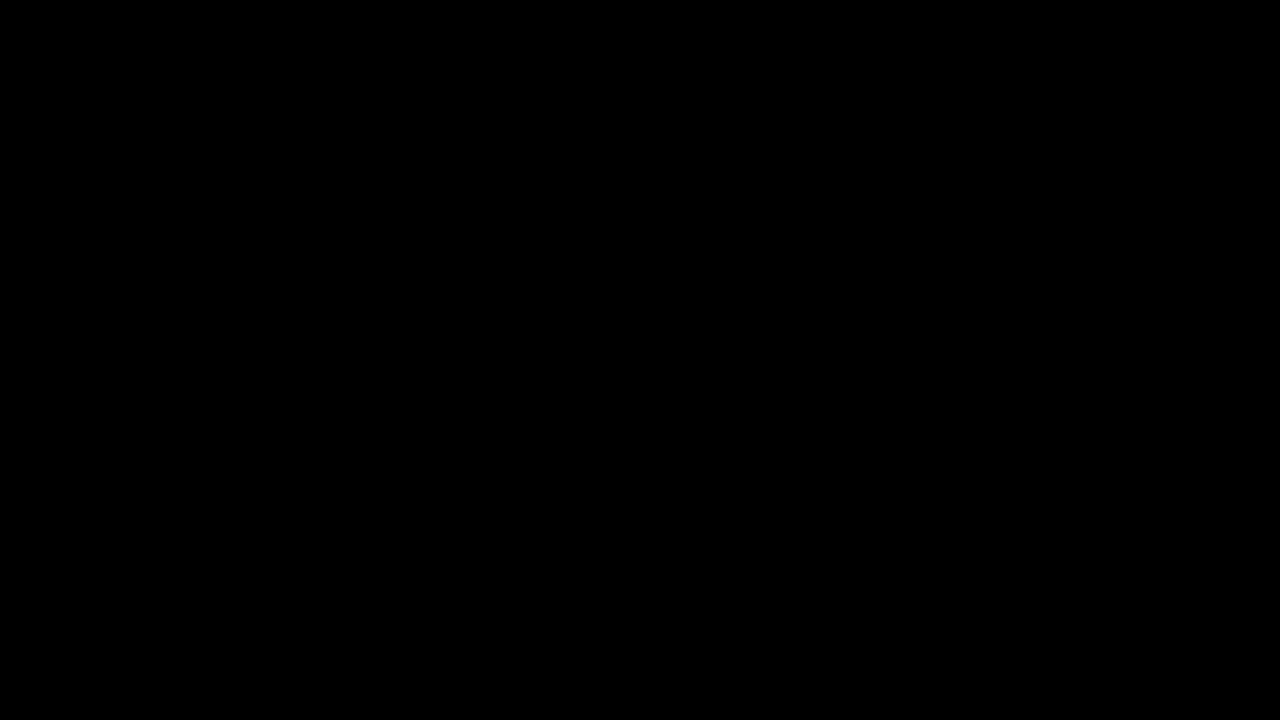

Waited 3000ms for page to load (iteration 1)
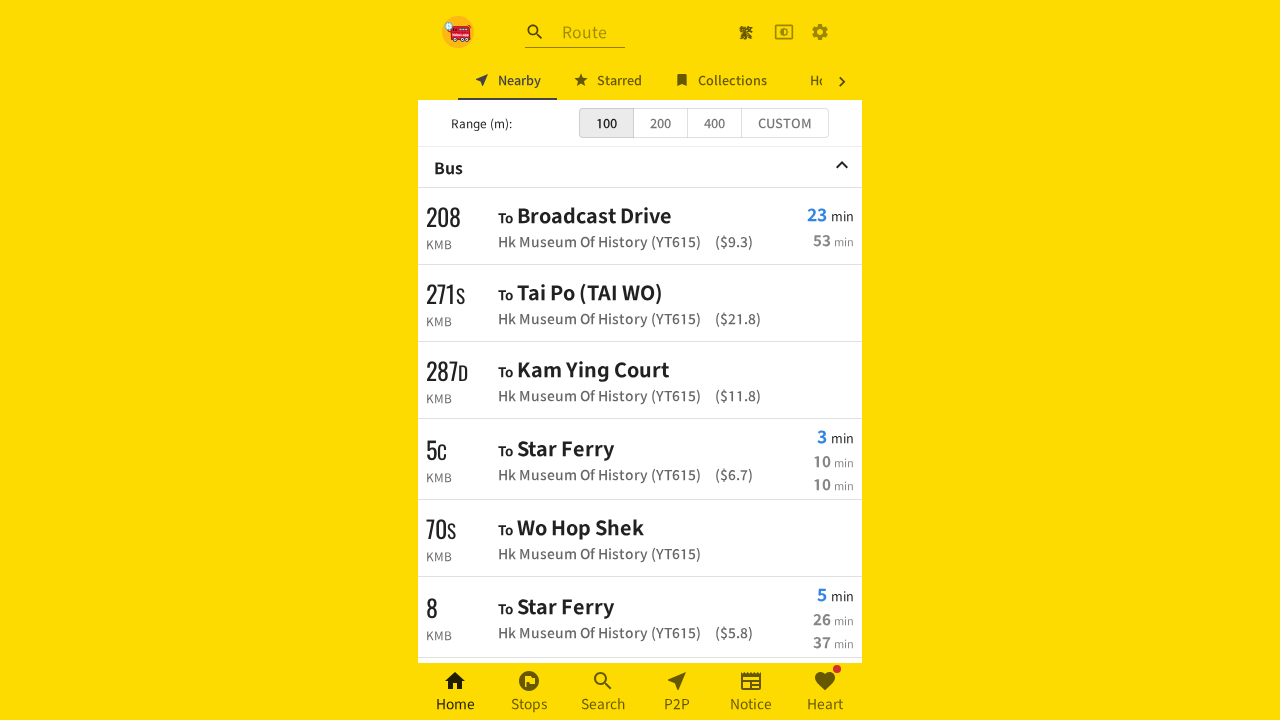

Clicked settings button in new page (iteration 1) at (820, 32) on xpath=//a[contains(@class,'MuiButtonBase-root MuiIconButton-root')]
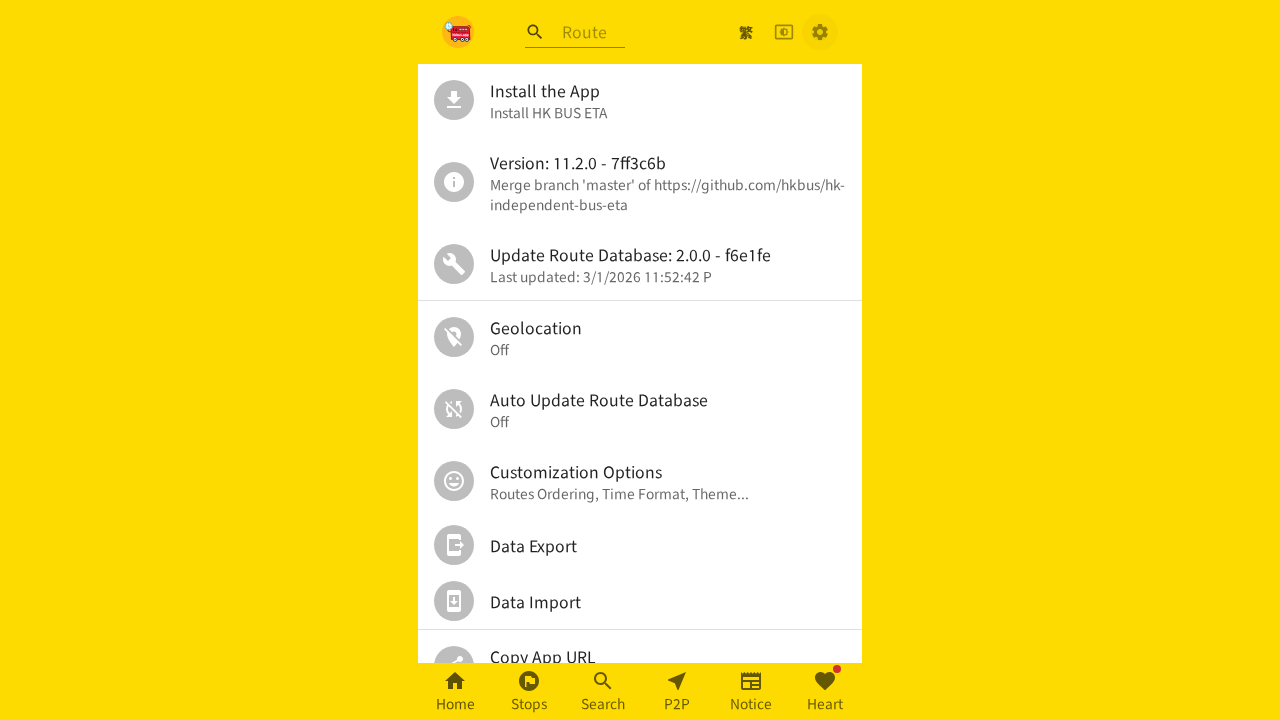

Waited 2000ms for settings menu to load (iteration 1)
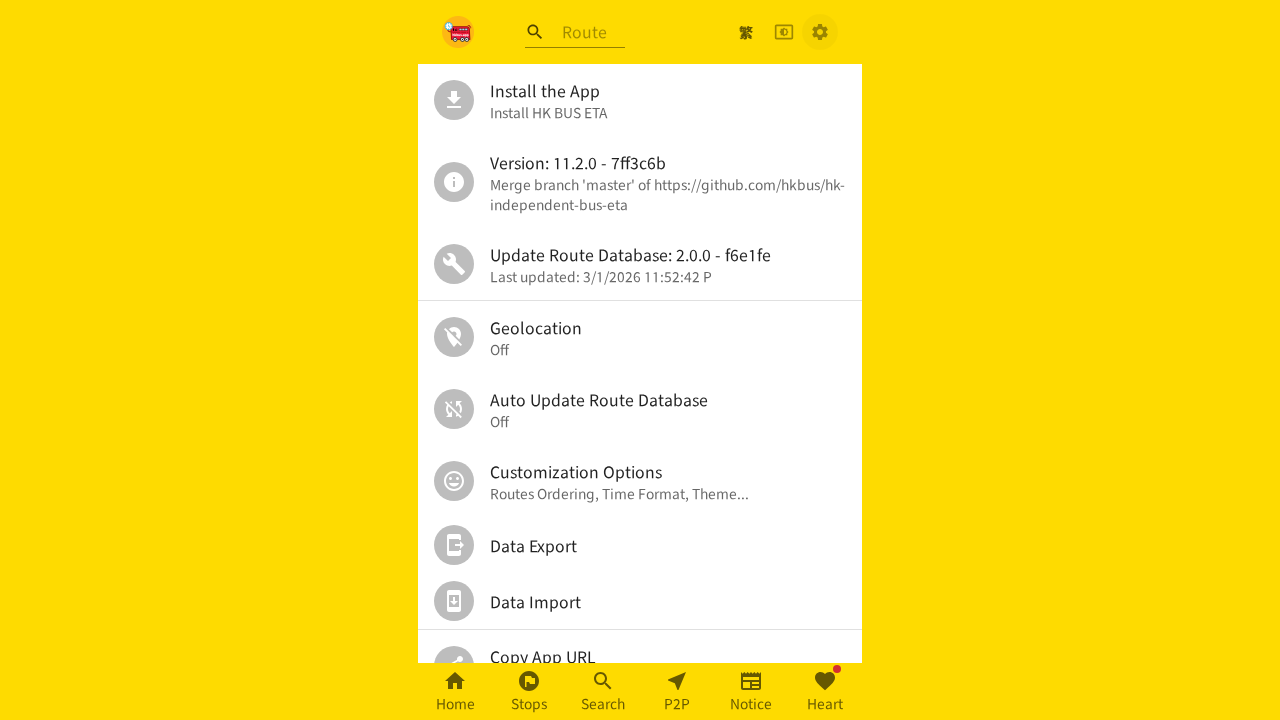

Clicked on personal settings menu item (iteration 1) at (640, 481) on xpath=//*[@id='root']/div/div[2]/div/ul/div[6]
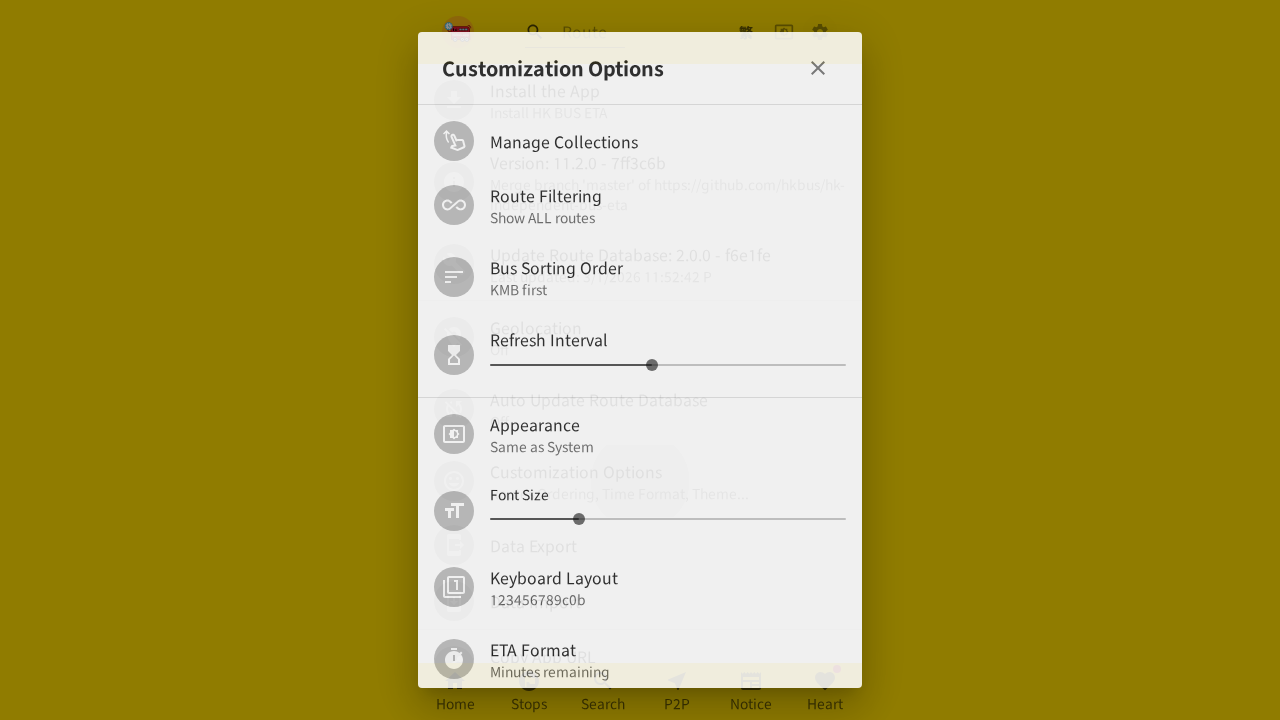

Waited 2000ms for personal settings page to load (iteration 1)
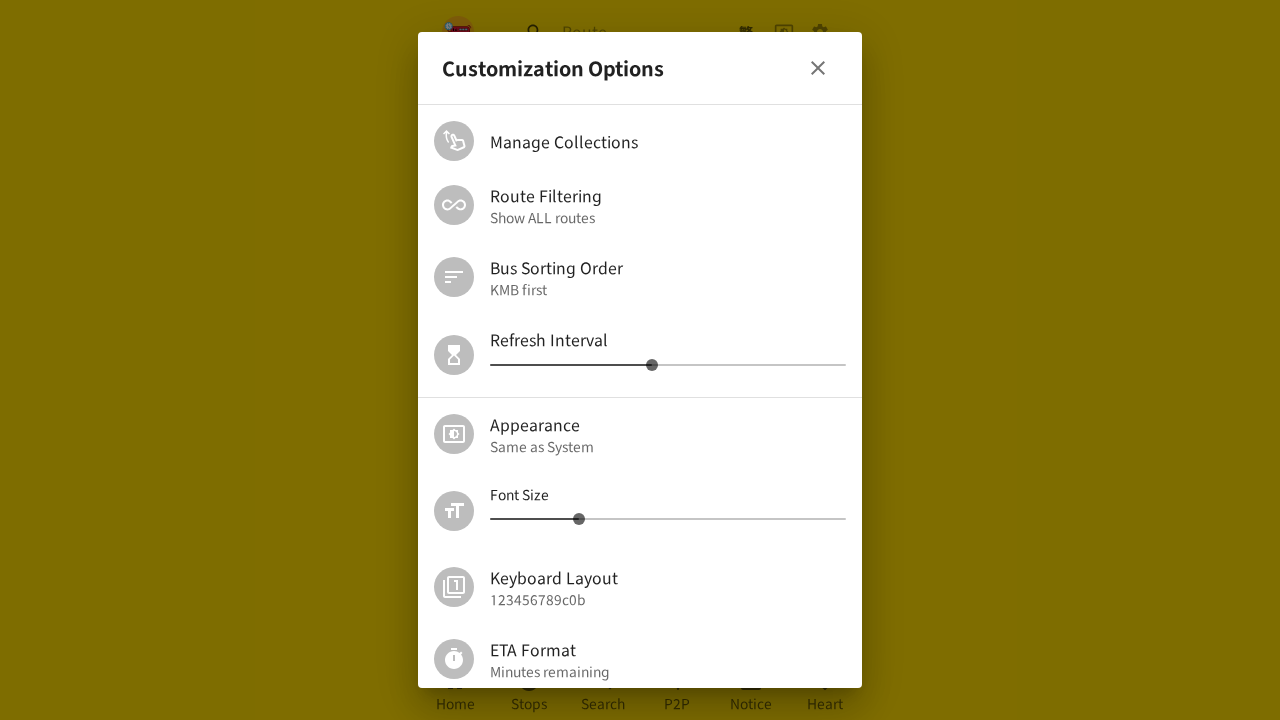

Retrieved font size slider value: 14 (iteration 1)
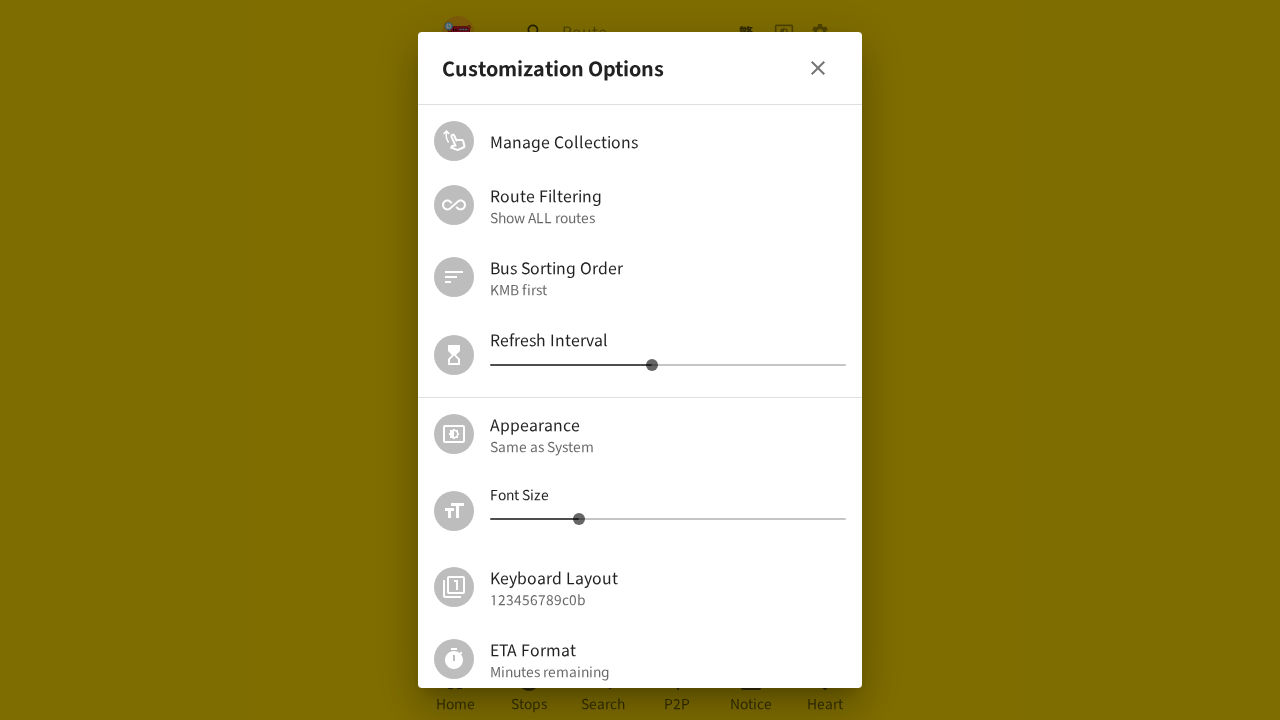

Font size value persisted correctly: 14 matches initial value (iteration 1)
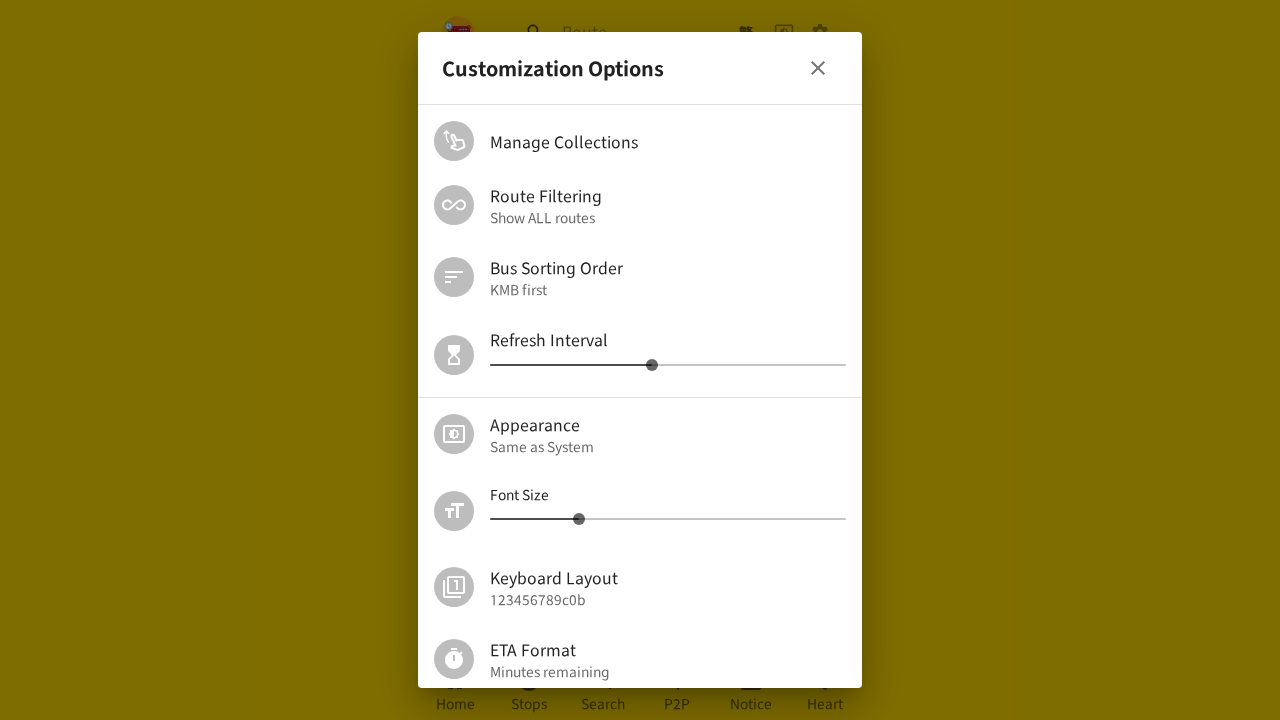

Closed new browser page (iteration 1)
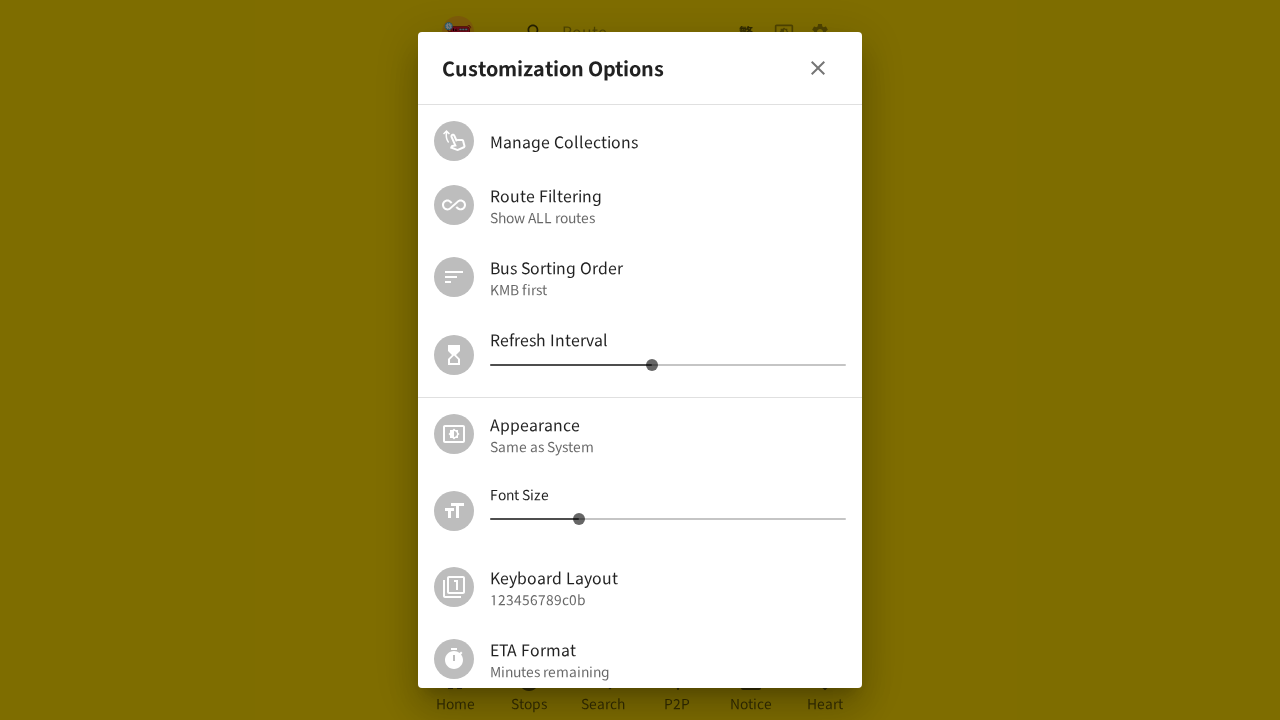

Opened new browser page (iteration 2)
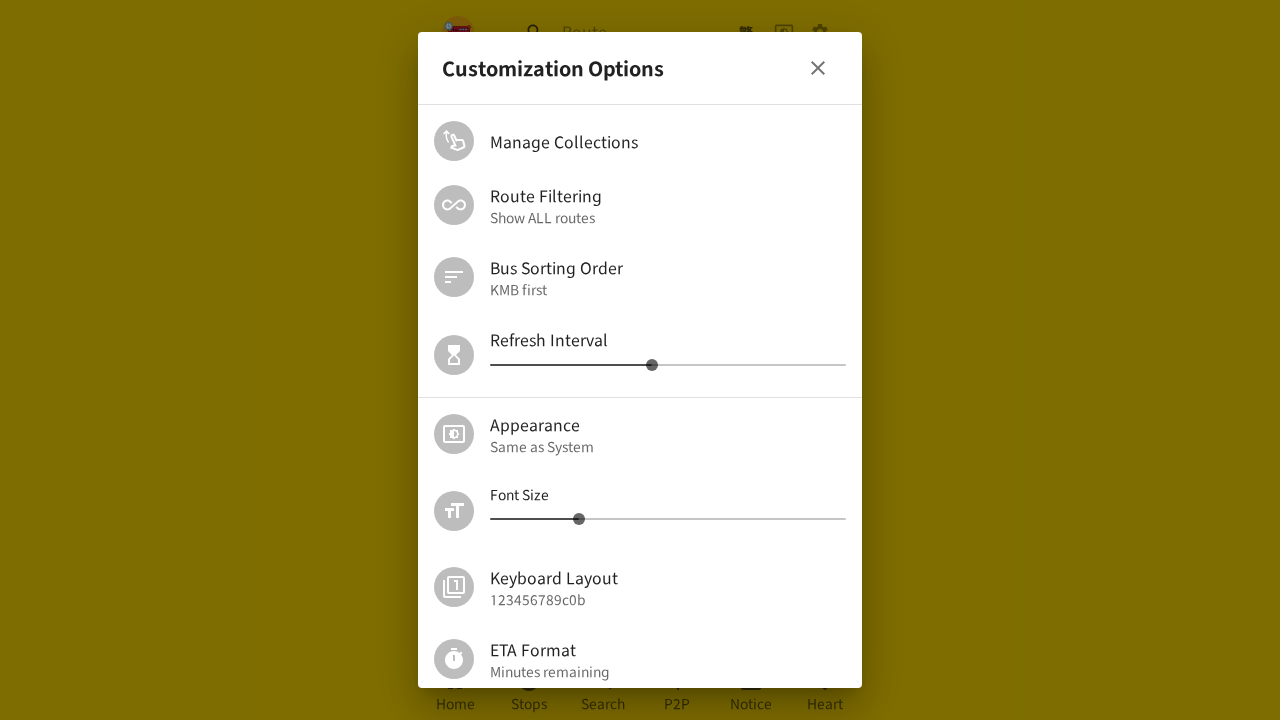

Navigated to https://hkbus.app/en/ in new page (iteration 2)
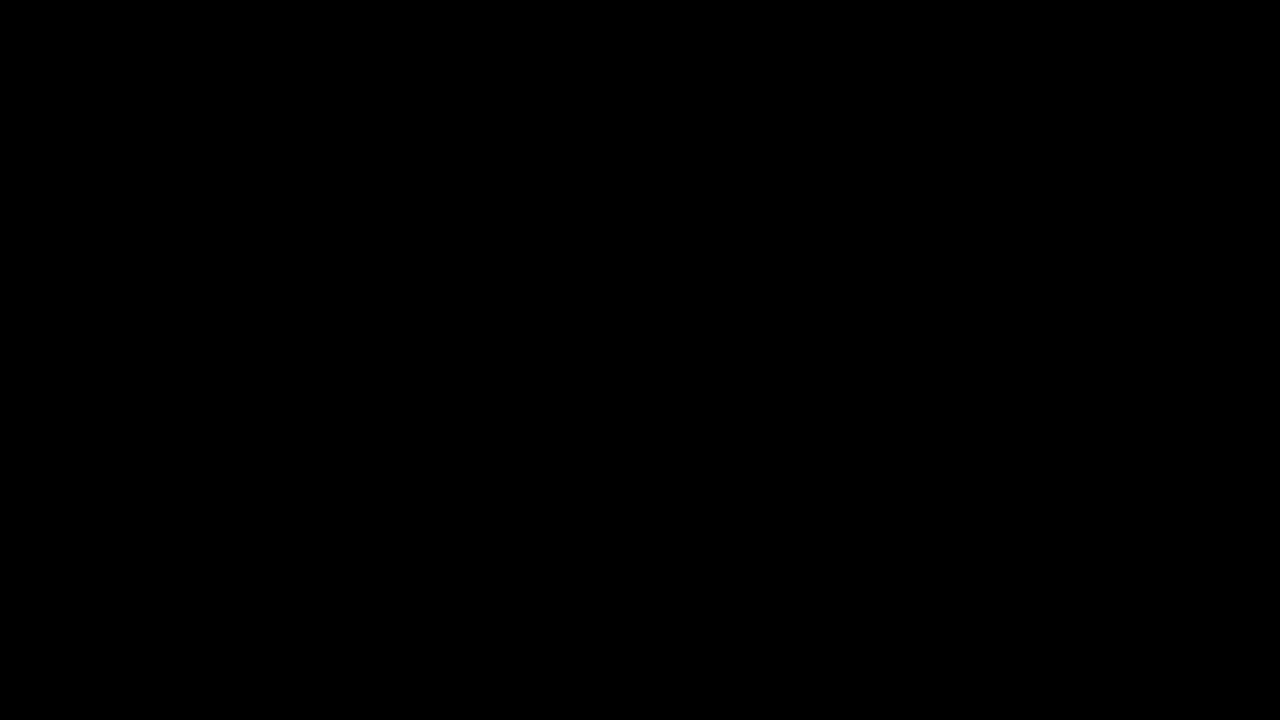

Waited 3000ms for page to load (iteration 2)
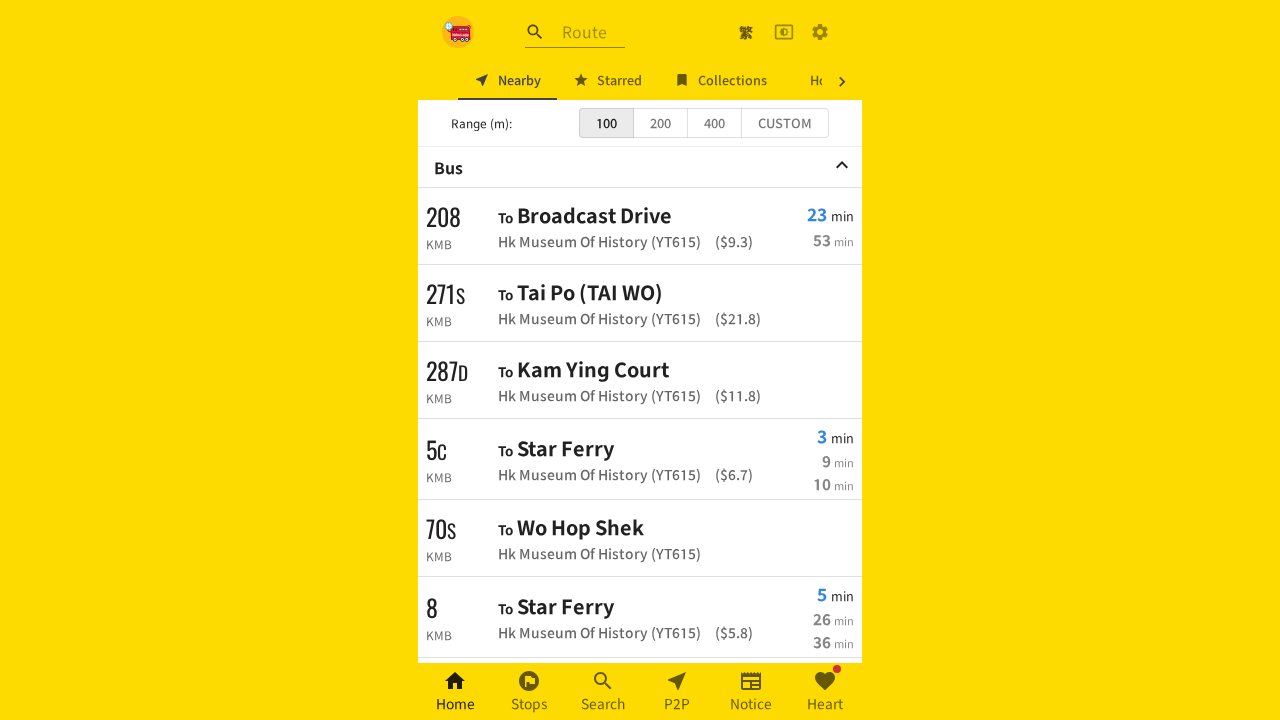

Clicked settings button in new page (iteration 2) at (820, 32) on xpath=//a[contains(@class,'MuiButtonBase-root MuiIconButton-root')]
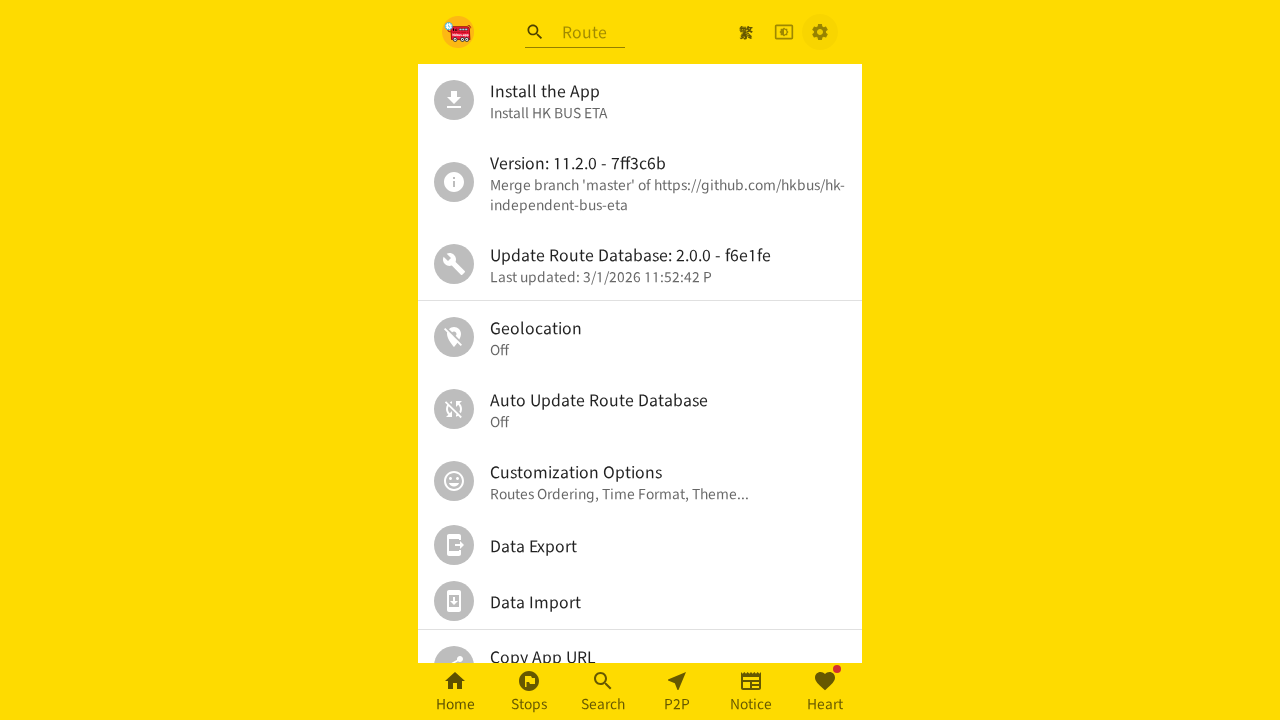

Waited 2000ms for settings menu to load (iteration 2)
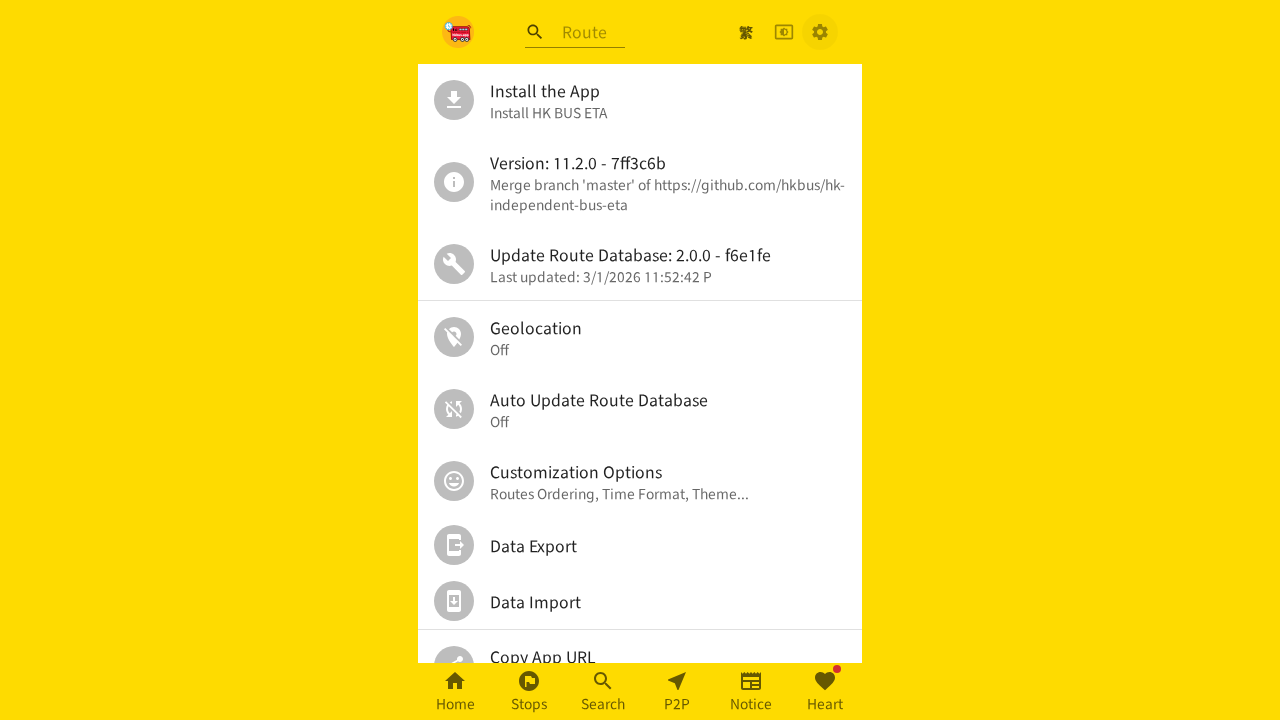

Clicked on personal settings menu item (iteration 2) at (640, 481) on xpath=//*[@id='root']/div/div[2]/div/ul/div[6]
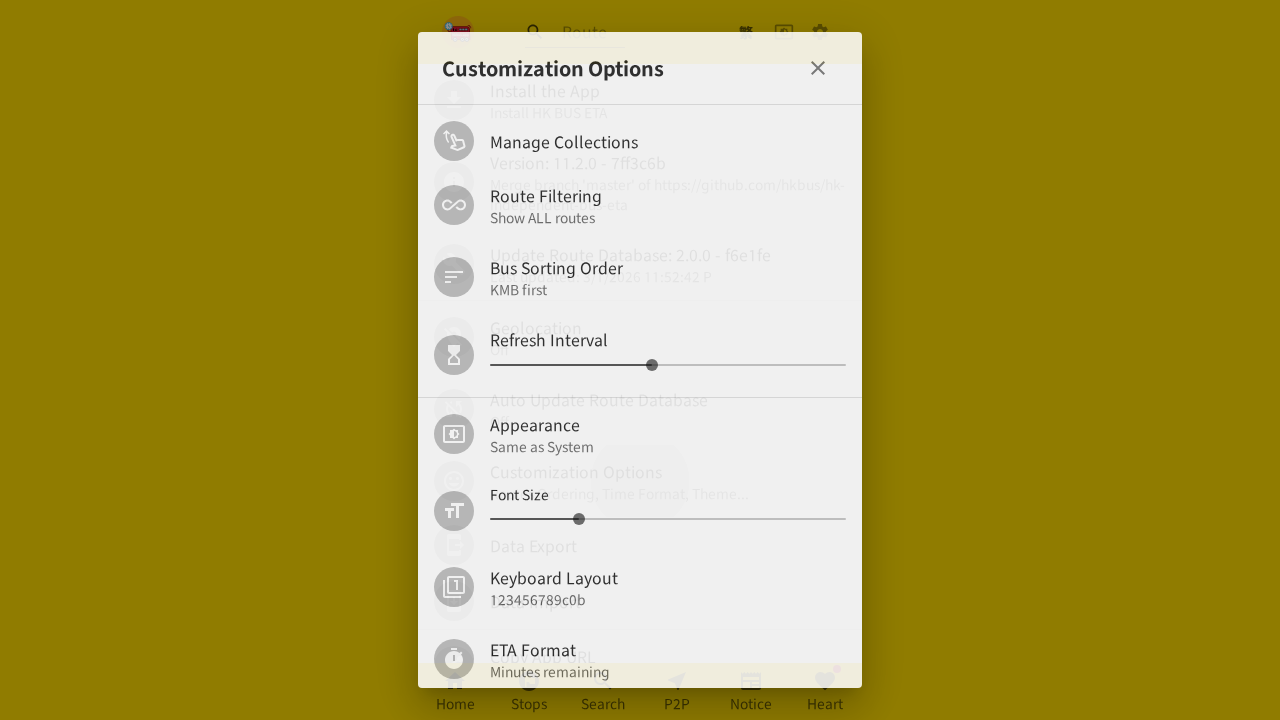

Waited 2000ms for personal settings page to load (iteration 2)
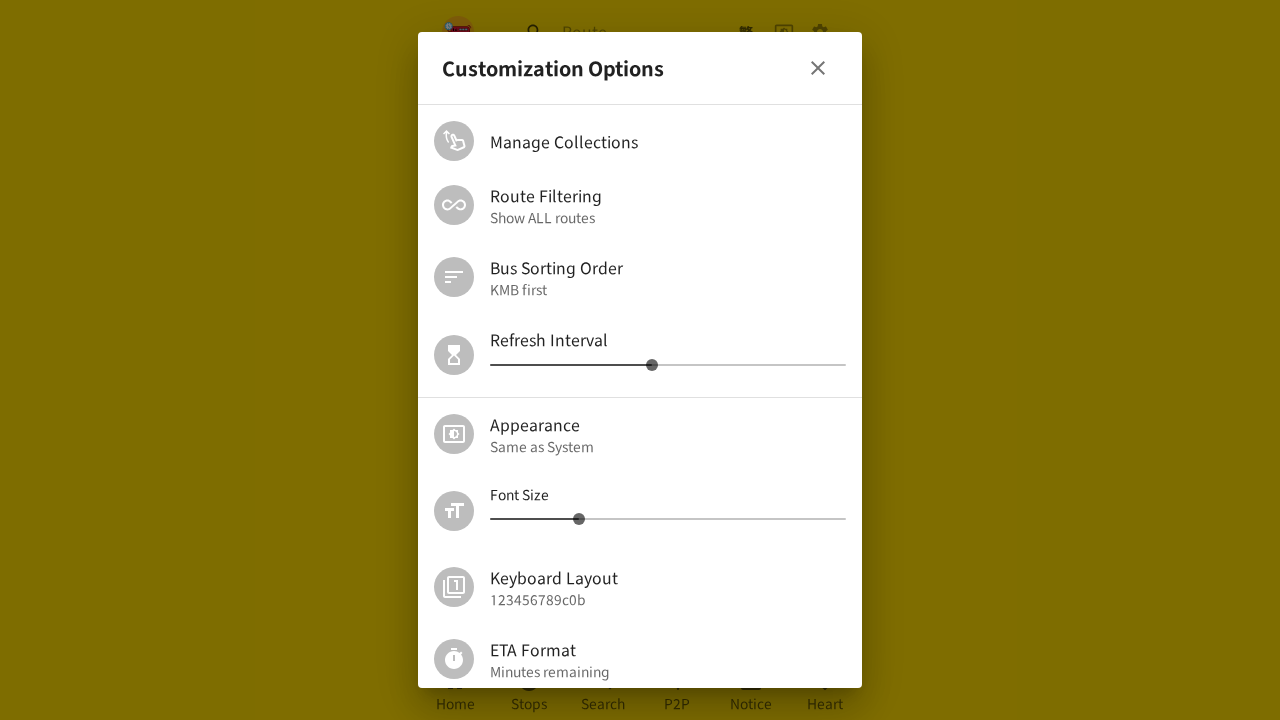

Retrieved font size slider value: 14 (iteration 2)
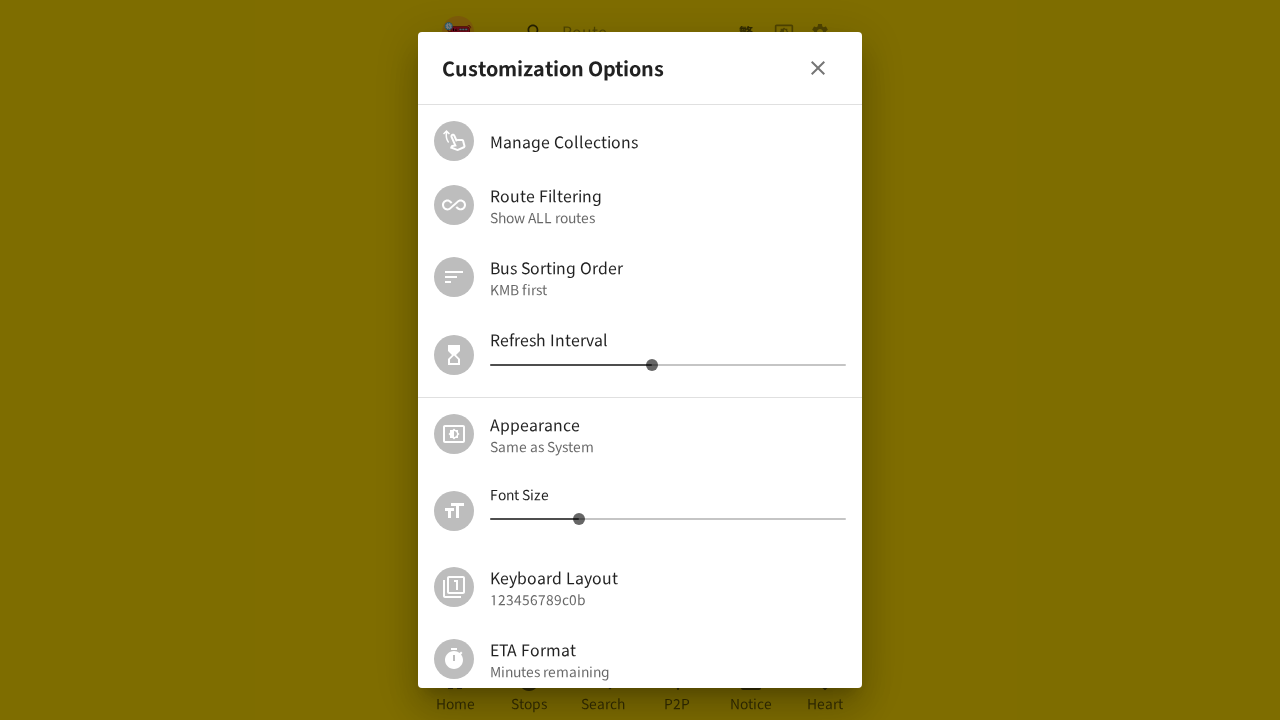

Font size value persisted correctly: 14 matches initial value (iteration 2)
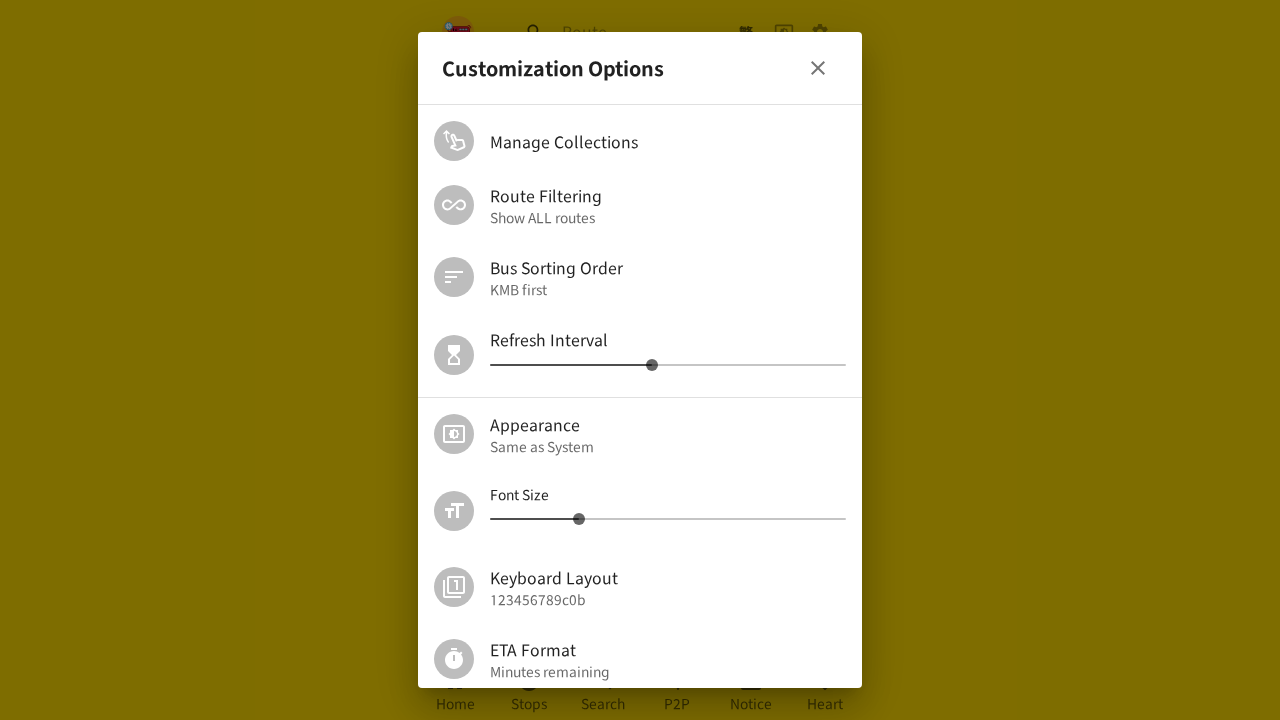

Closed new browser page (iteration 2)
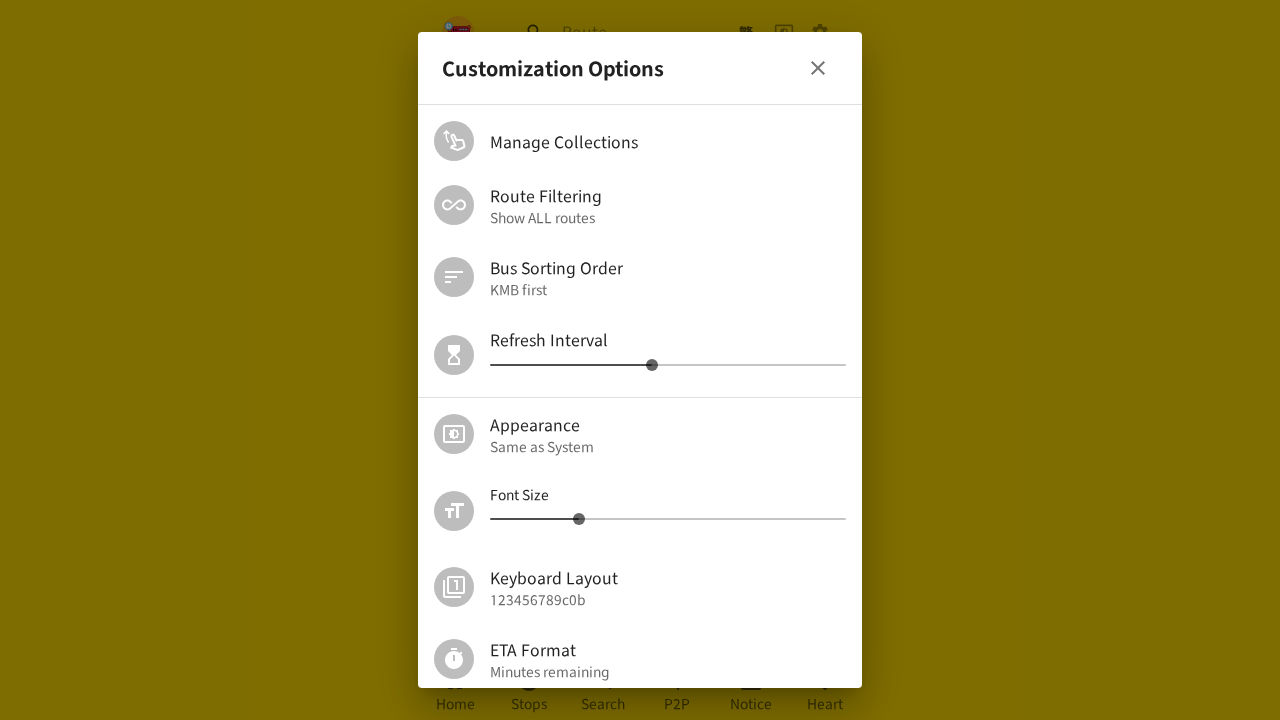

Opened new browser page (iteration 3)
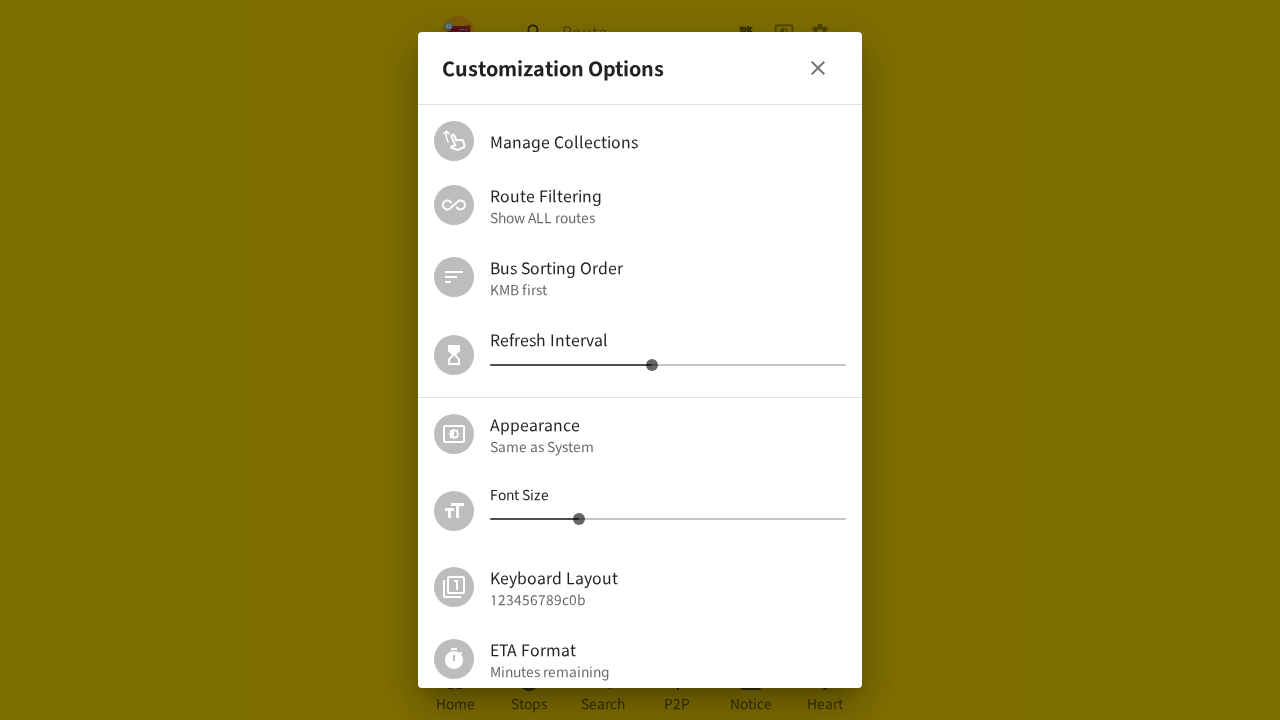

Navigated to https://hkbus.app/en/ in new page (iteration 3)
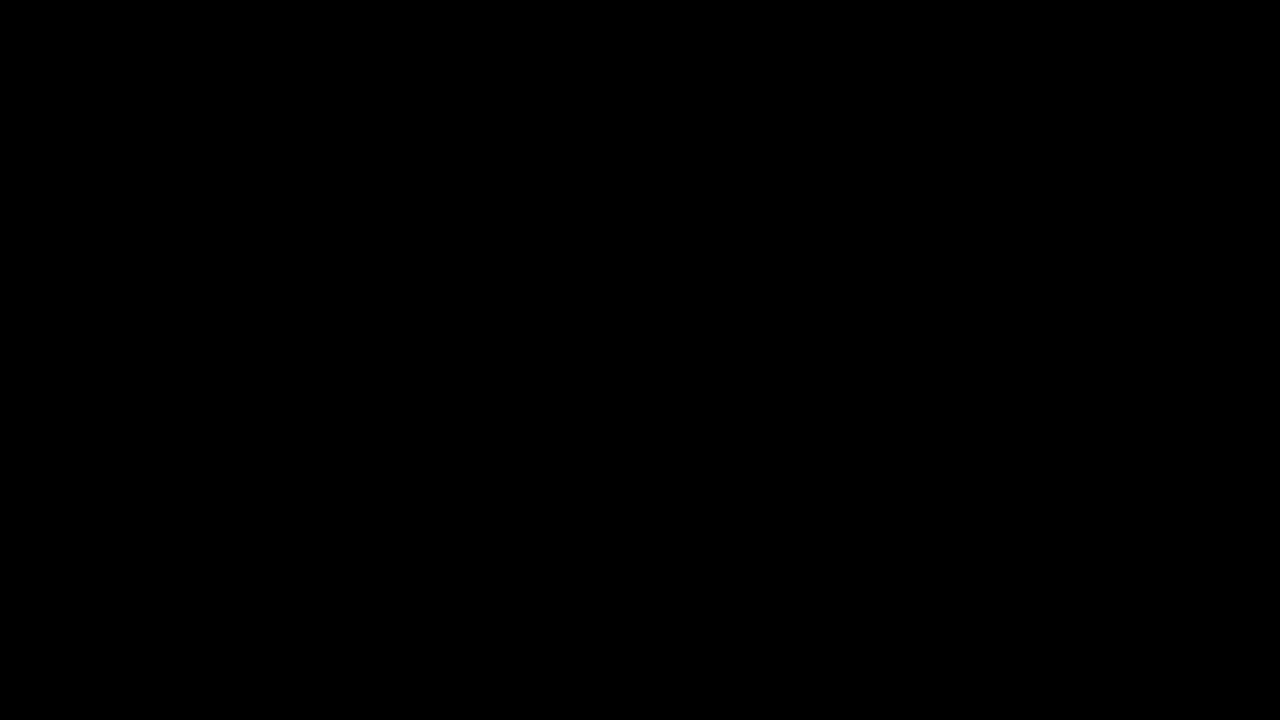

Waited 3000ms for page to load (iteration 3)
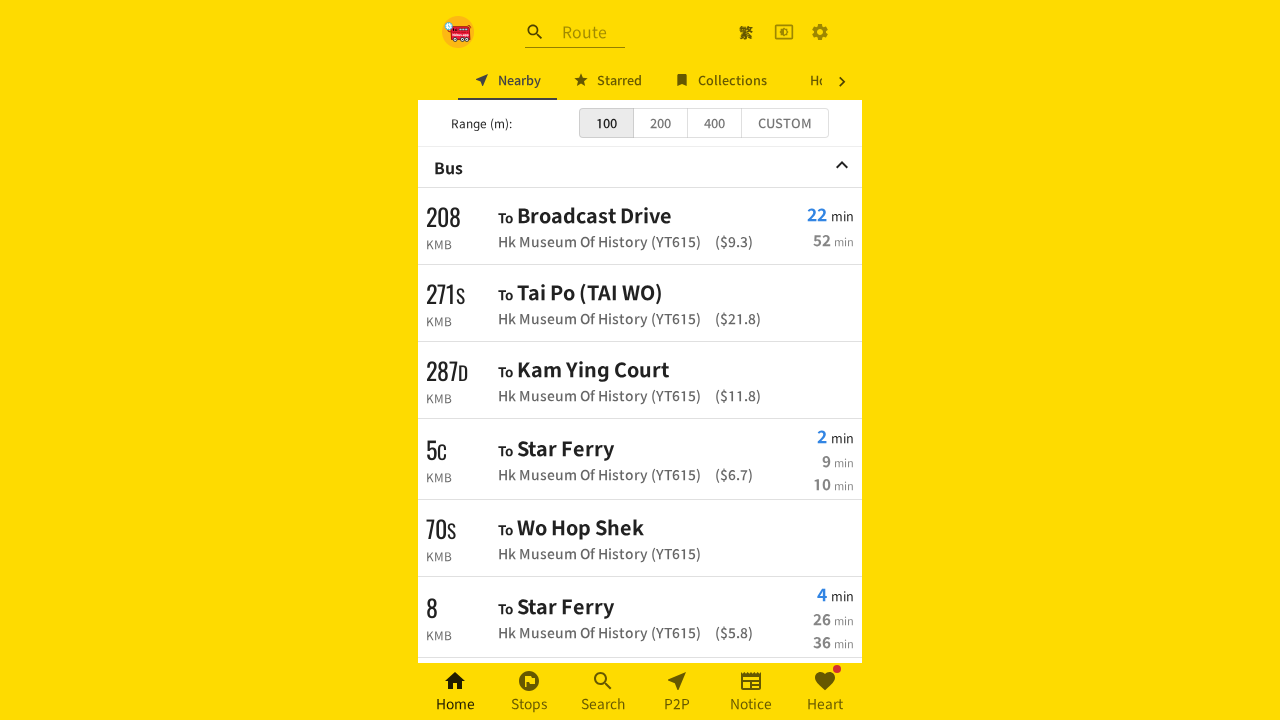

Clicked settings button in new page (iteration 3) at (820, 32) on xpath=//a[contains(@class,'MuiButtonBase-root MuiIconButton-root')]
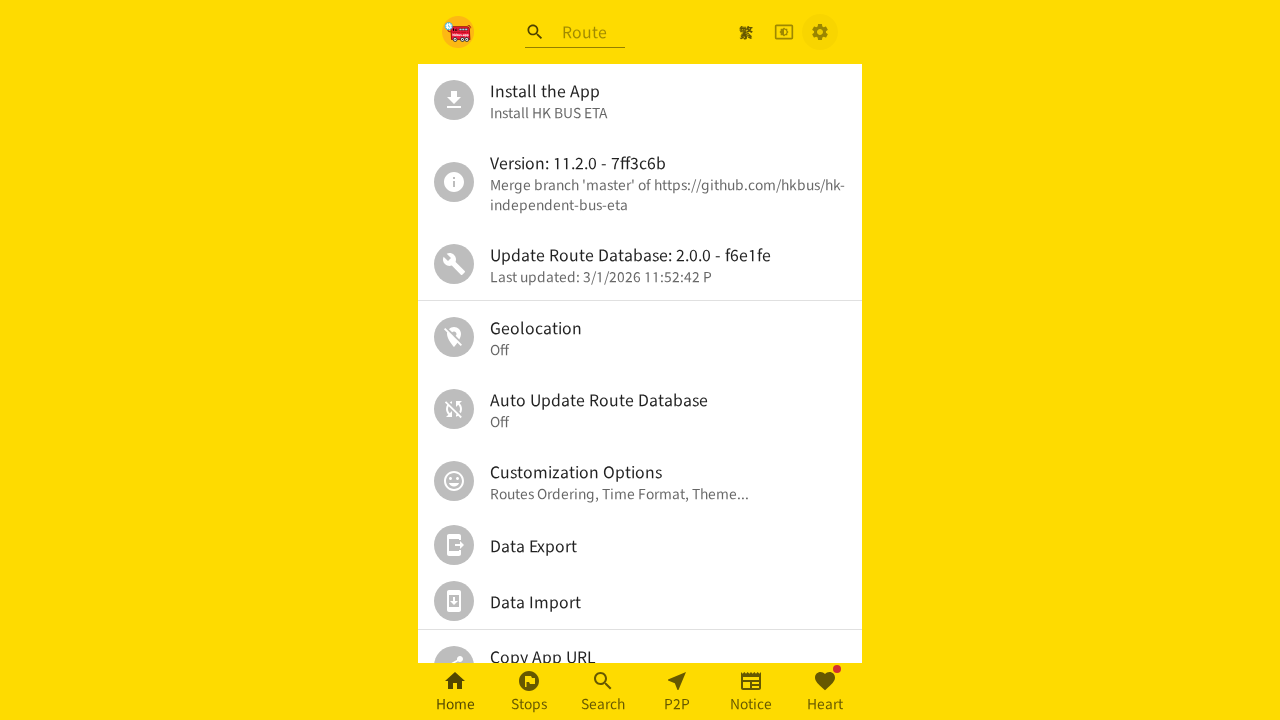

Waited 2000ms for settings menu to load (iteration 3)
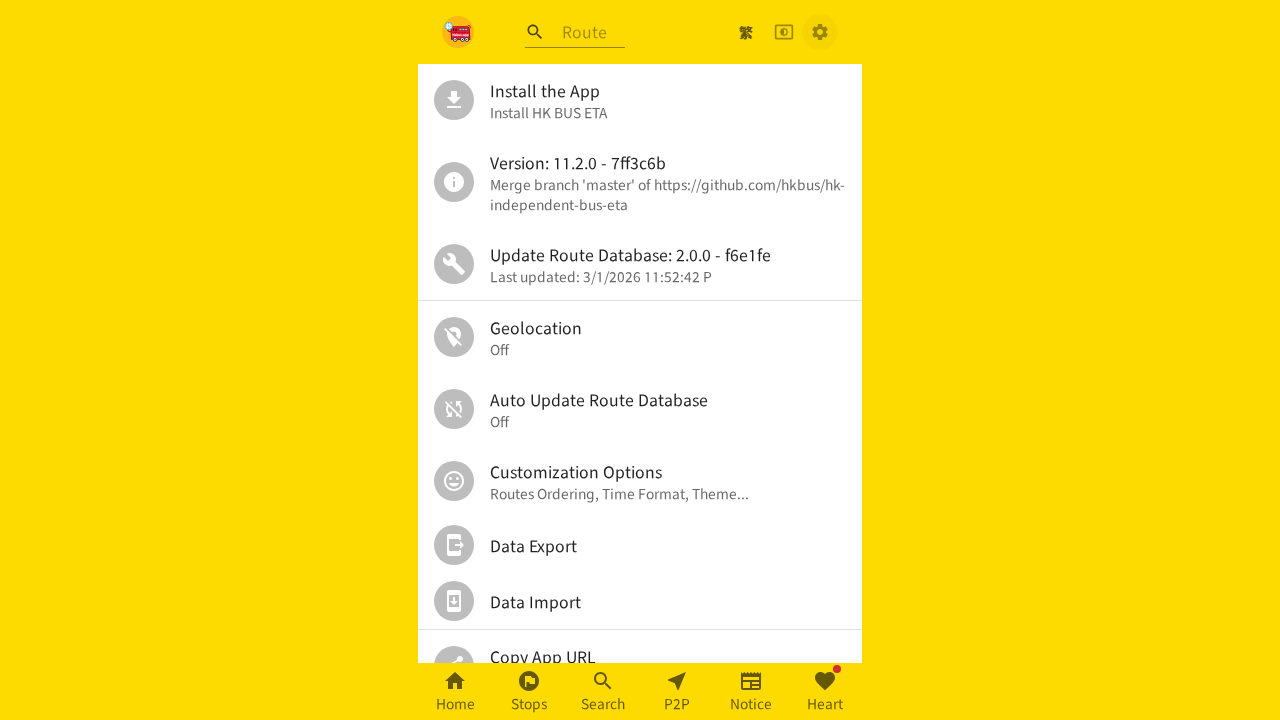

Clicked on personal settings menu item (iteration 3) at (640, 481) on xpath=//*[@id='root']/div/div[2]/div/ul/div[6]
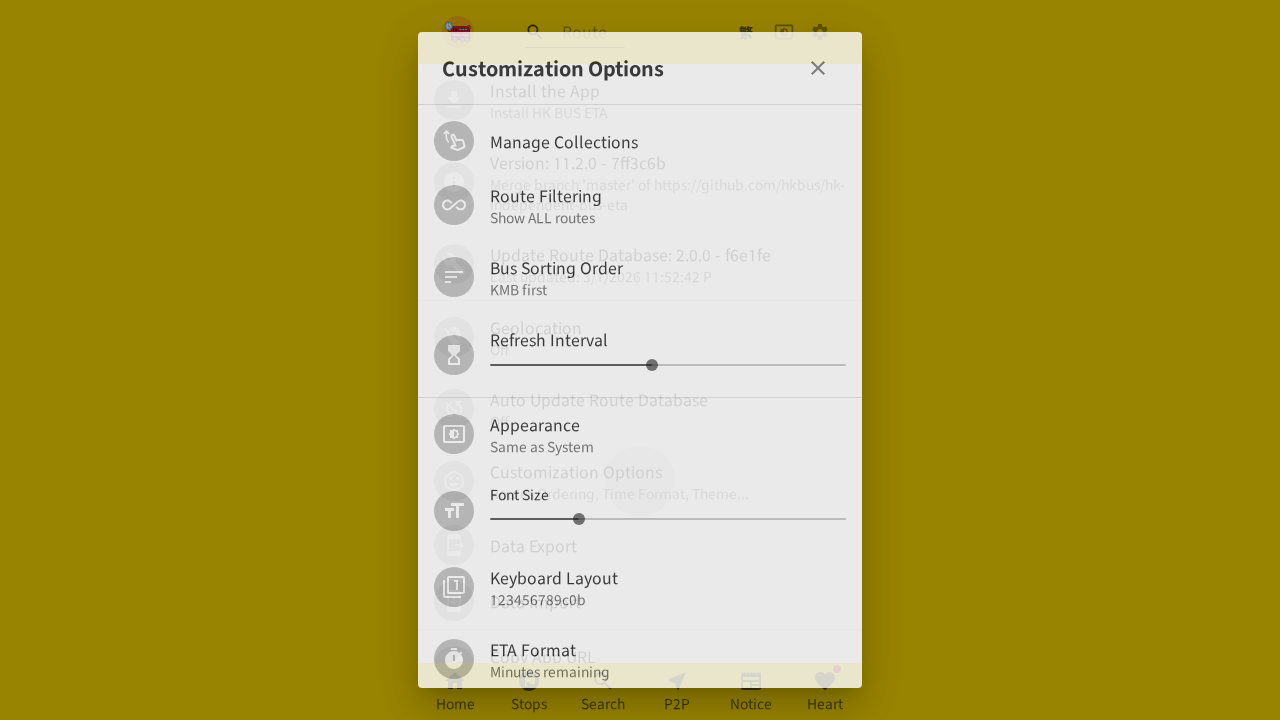

Waited 2000ms for personal settings page to load (iteration 3)
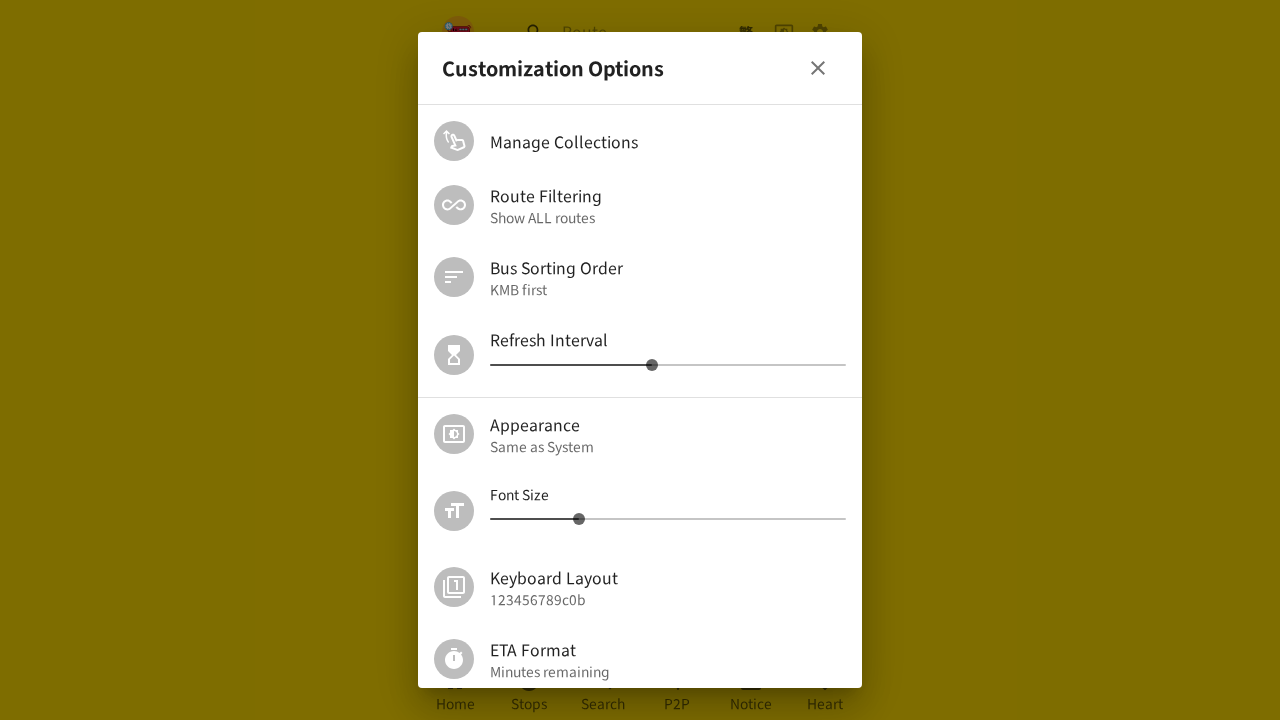

Retrieved font size slider value: 14 (iteration 3)
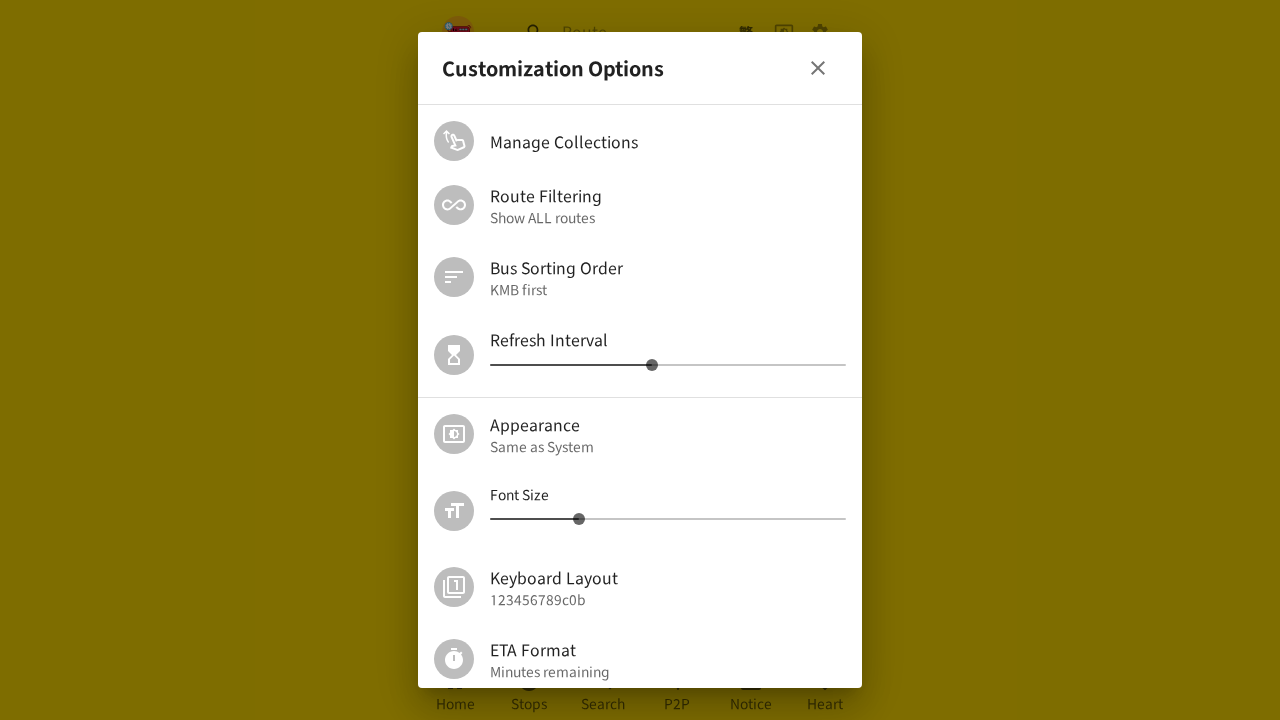

Font size value persisted correctly: 14 matches initial value (iteration 3)
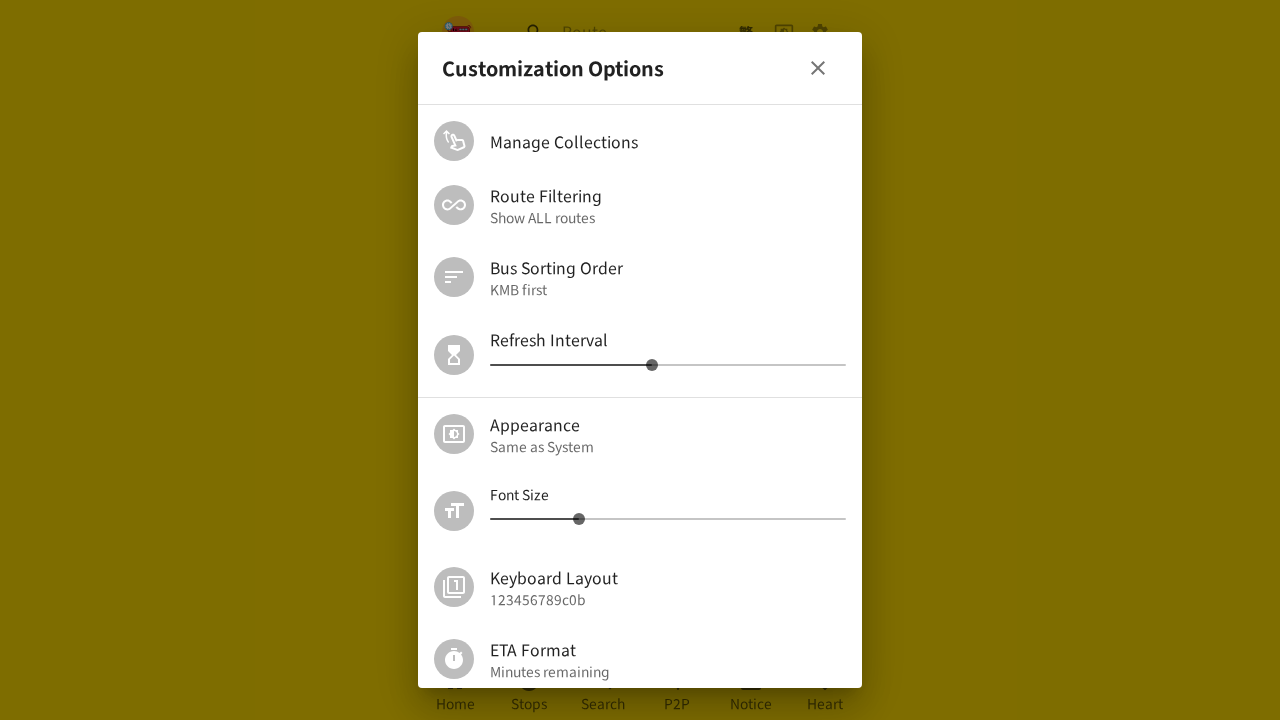

Closed new browser page (iteration 3)
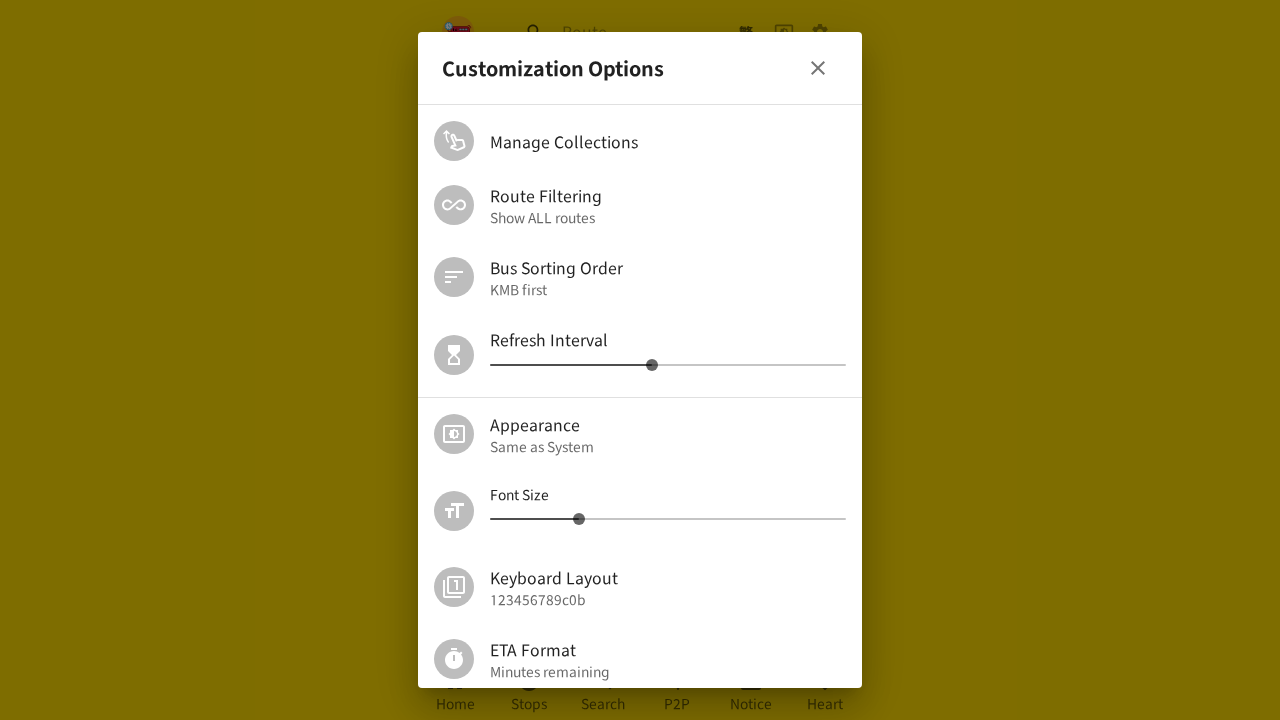

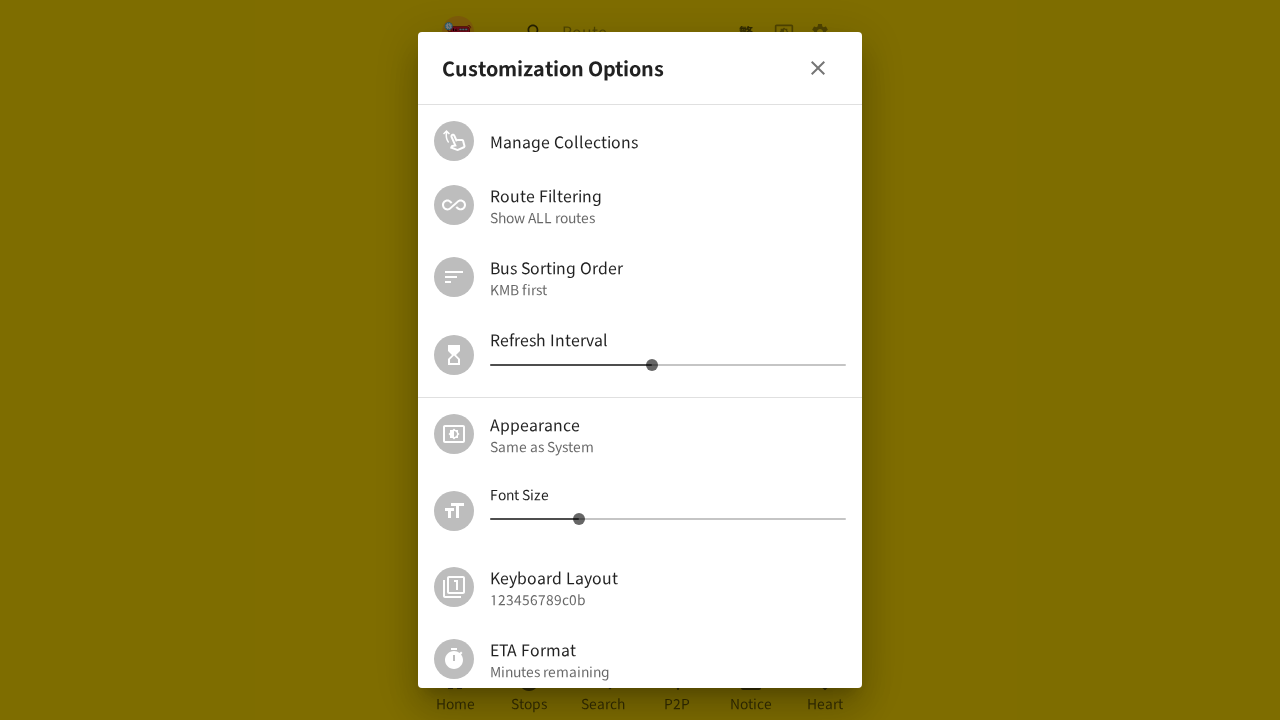